Tests that entering an empty string when editing removes the todo item

Starting URL: https://demo.playwright.dev/todomvc

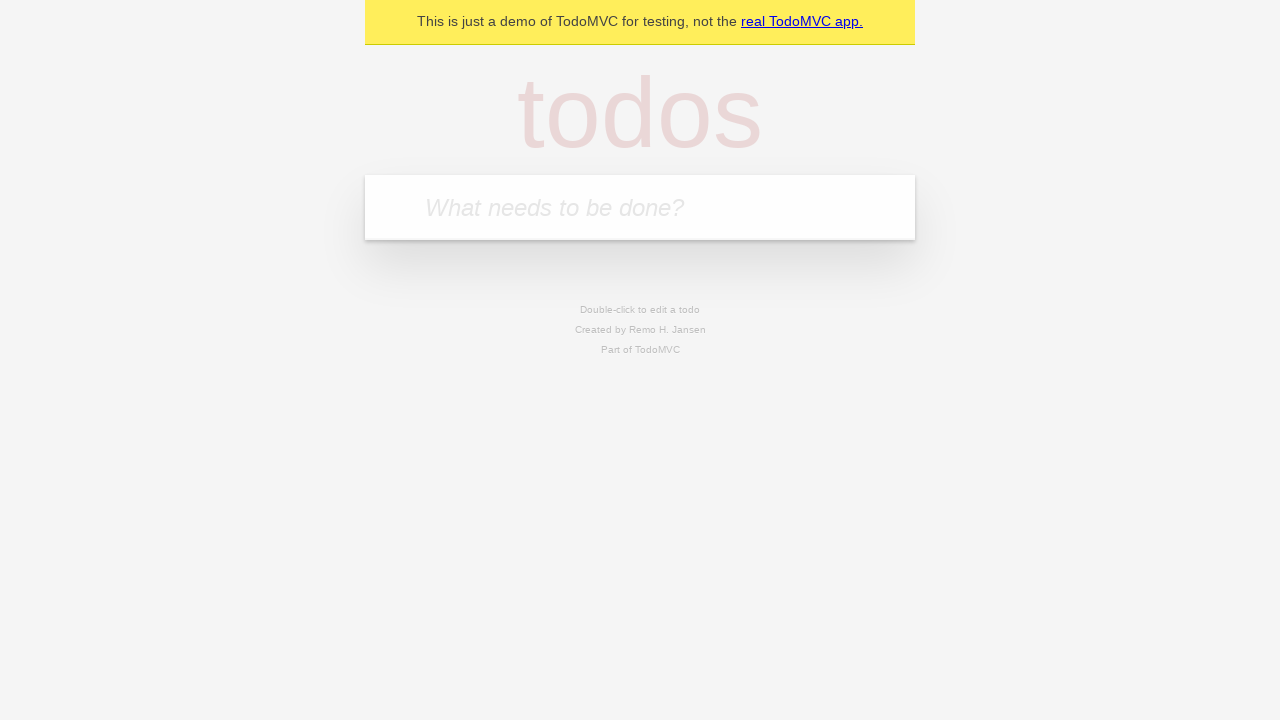

Filled todo input with 'buy some cheese' on internal:attr=[placeholder="What needs to be done?"i]
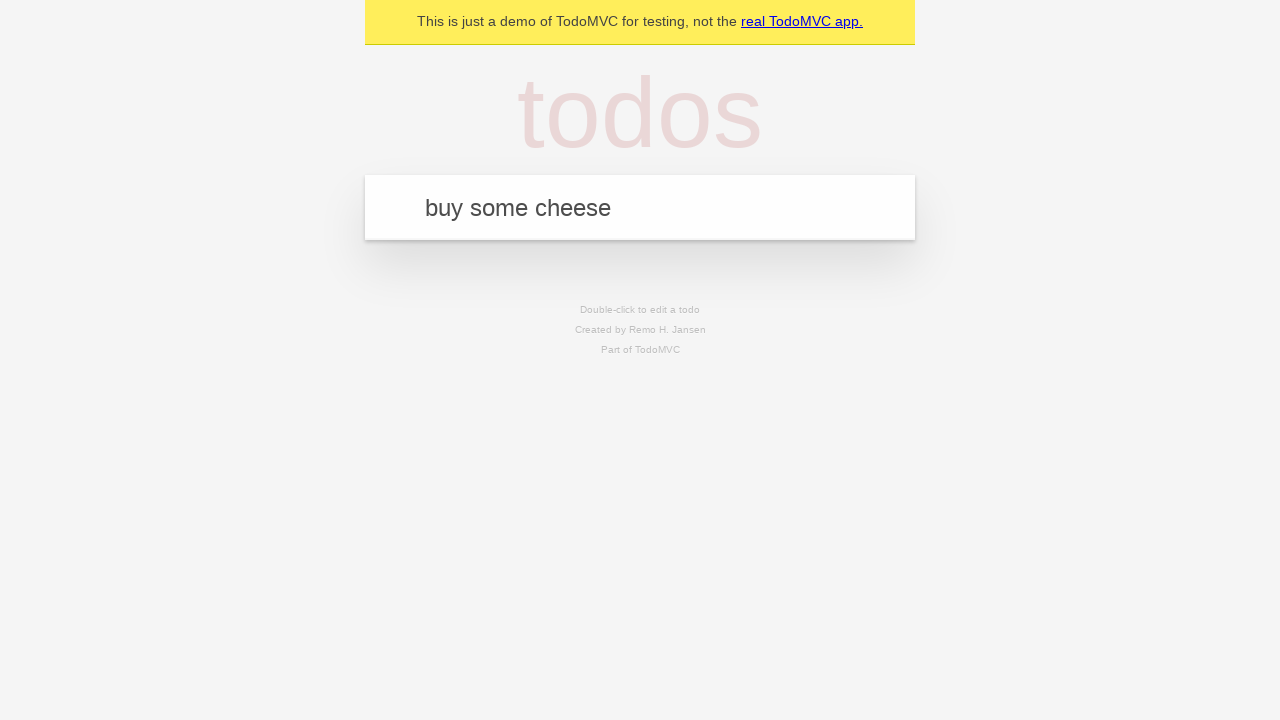

Pressed Enter to create first todo on internal:attr=[placeholder="What needs to be done?"i]
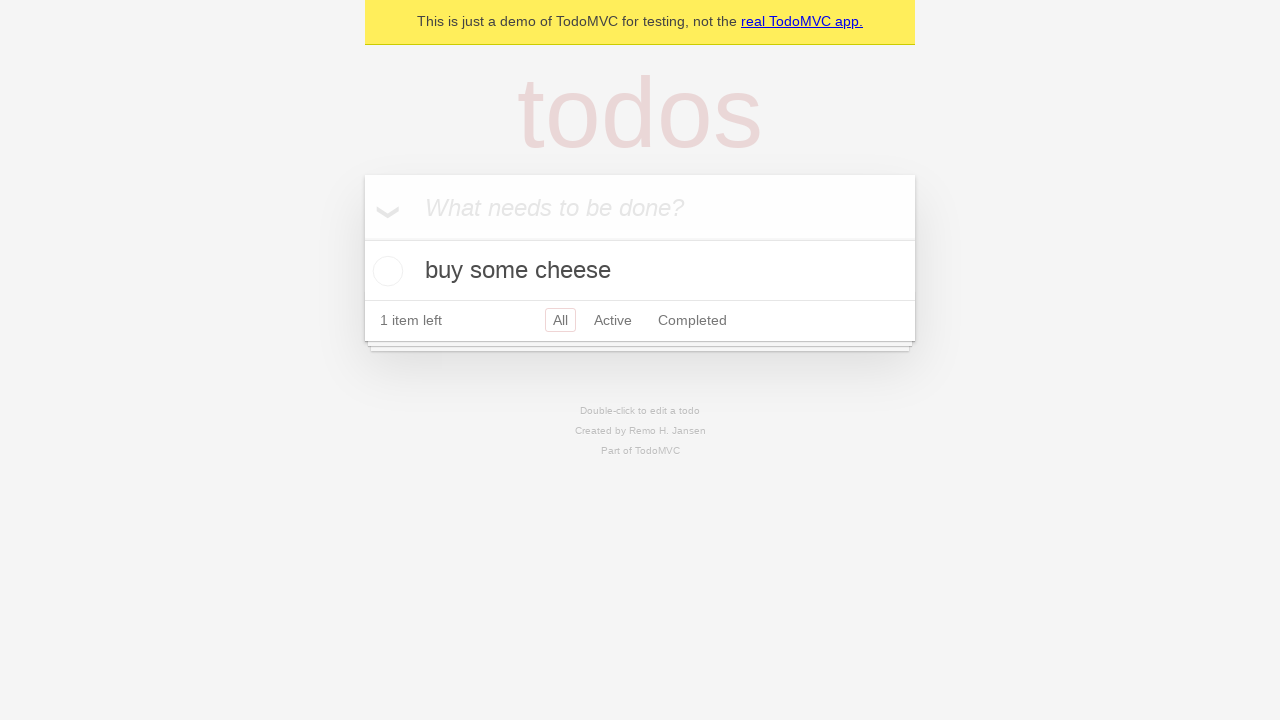

Filled todo input with 'feed the cat' on internal:attr=[placeholder="What needs to be done?"i]
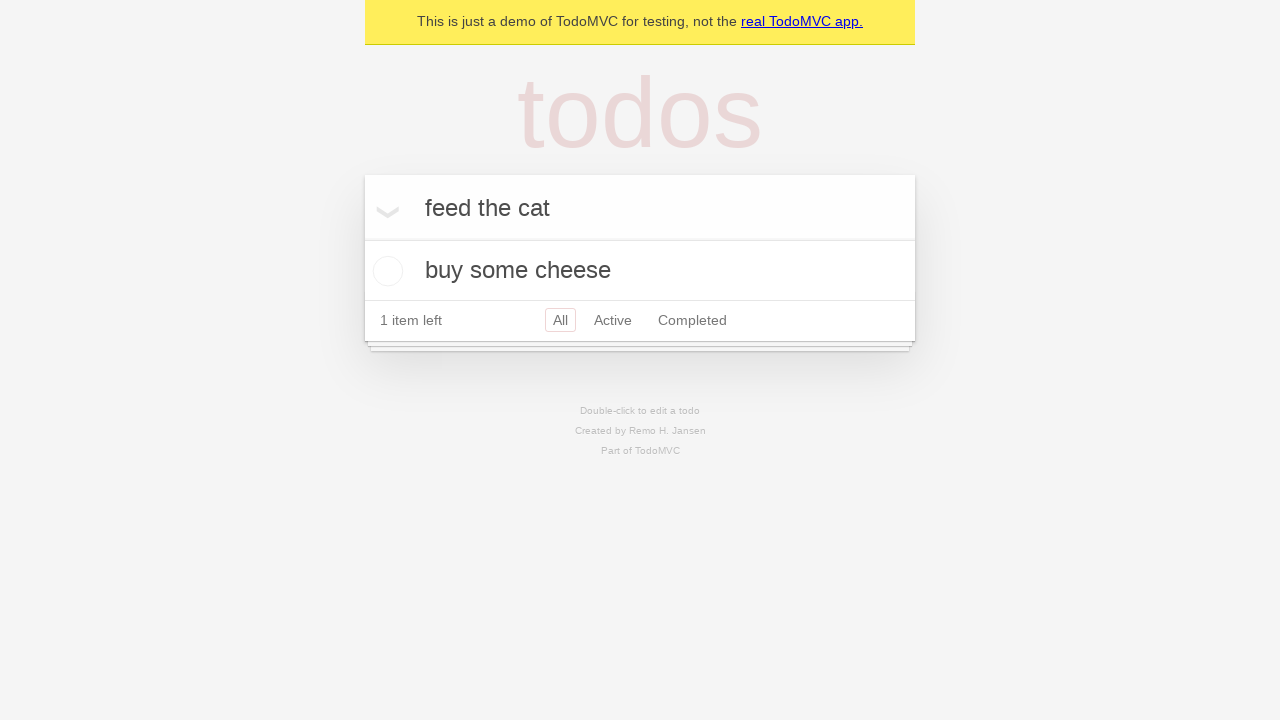

Pressed Enter to create second todo on internal:attr=[placeholder="What needs to be done?"i]
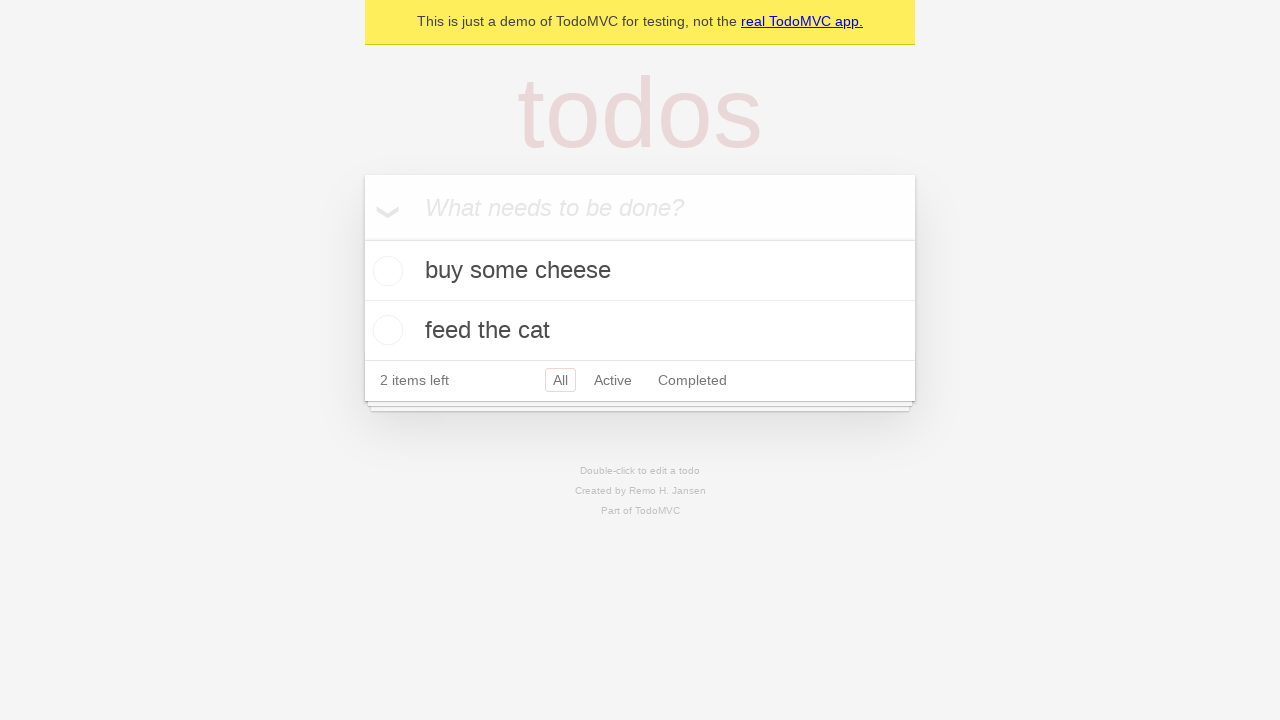

Filled todo input with 'book a doctors appointment' on internal:attr=[placeholder="What needs to be done?"i]
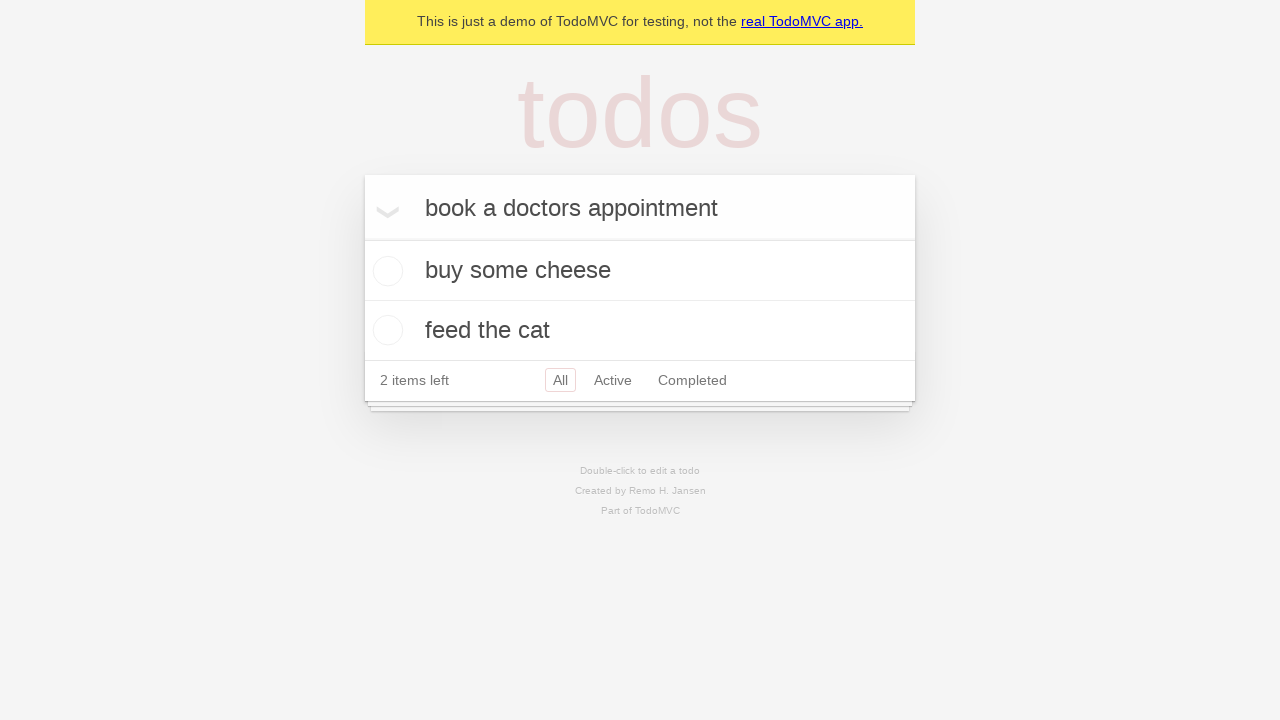

Pressed Enter to create third todo on internal:attr=[placeholder="What needs to be done?"i]
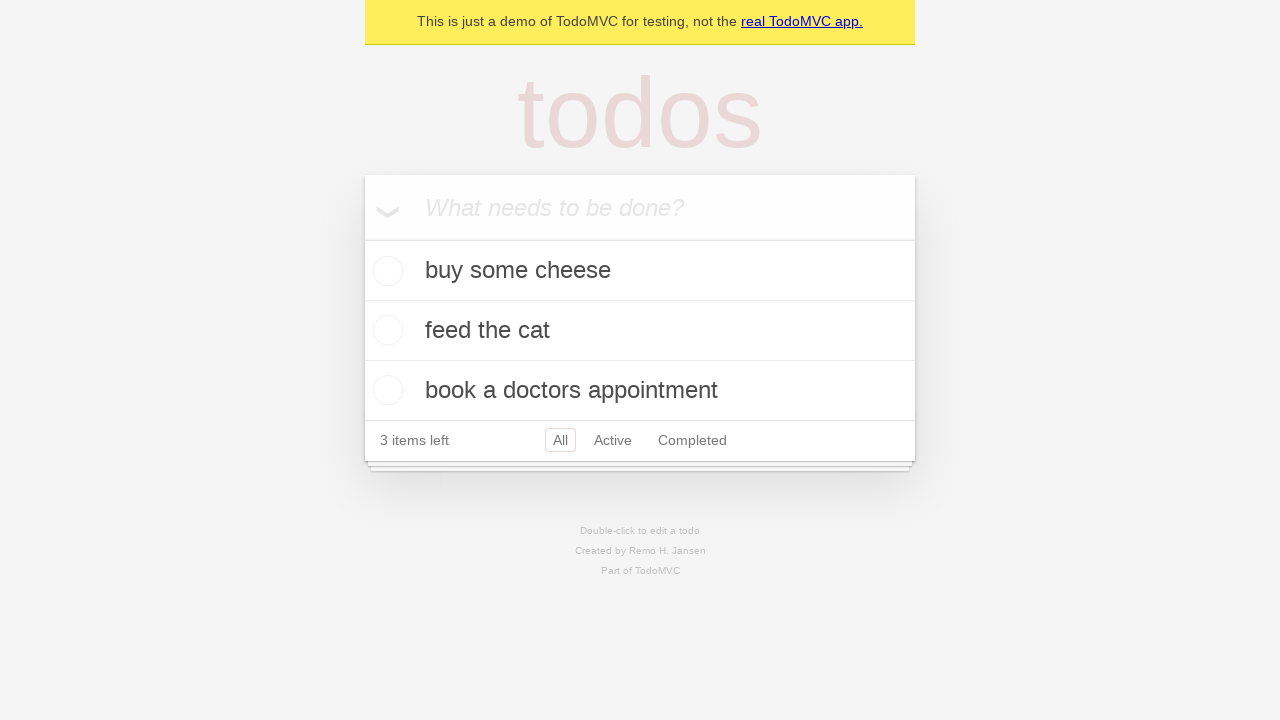

Double-clicked second todo to enter edit mode at (640, 331) on internal:testid=[data-testid="todo-item"s] >> nth=1
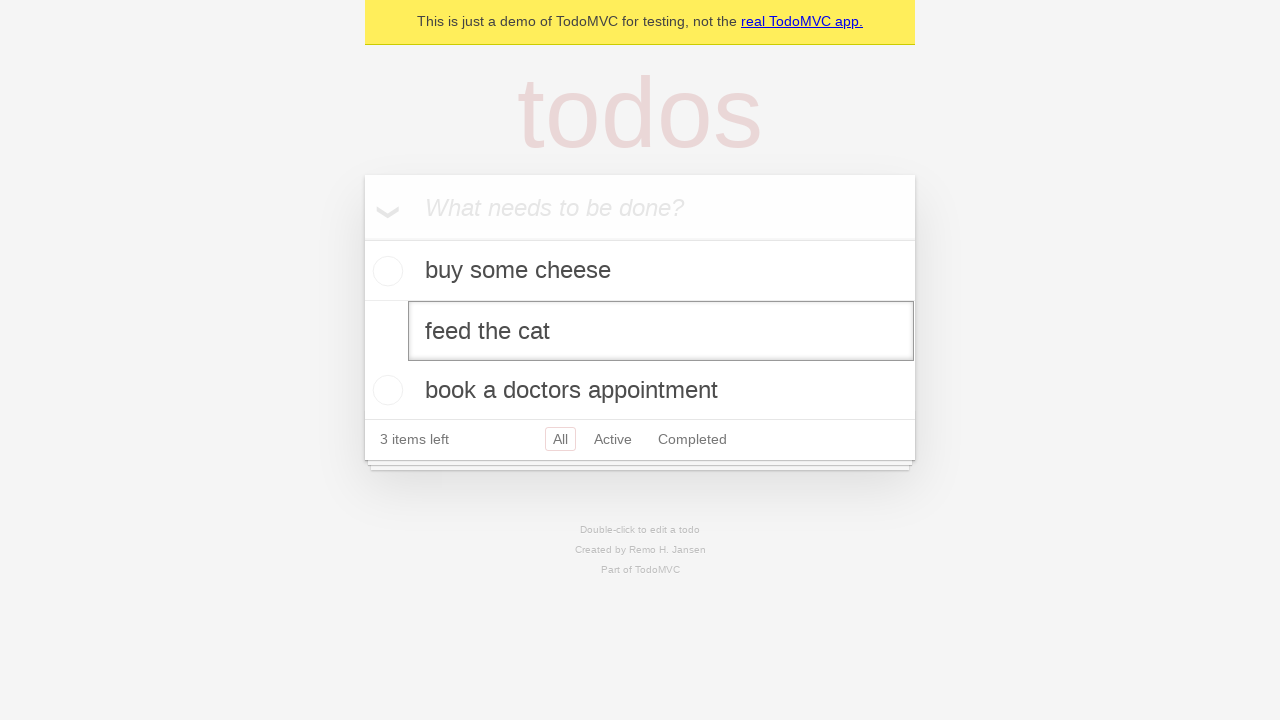

Cleared the todo text by filling with empty string on internal:testid=[data-testid="todo-item"s] >> nth=1 >> internal:role=textbox[nam
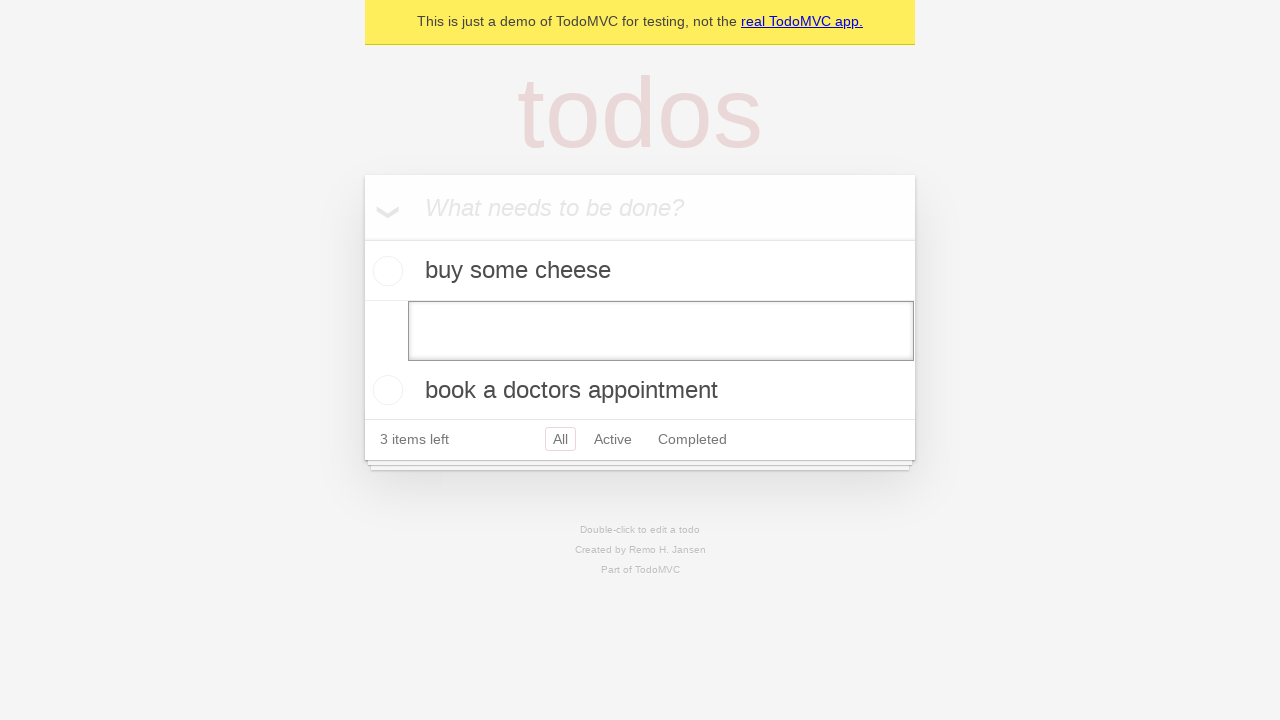

Pressed Enter to confirm removal of todo with empty text on internal:testid=[data-testid="todo-item"s] >> nth=1 >> internal:role=textbox[nam
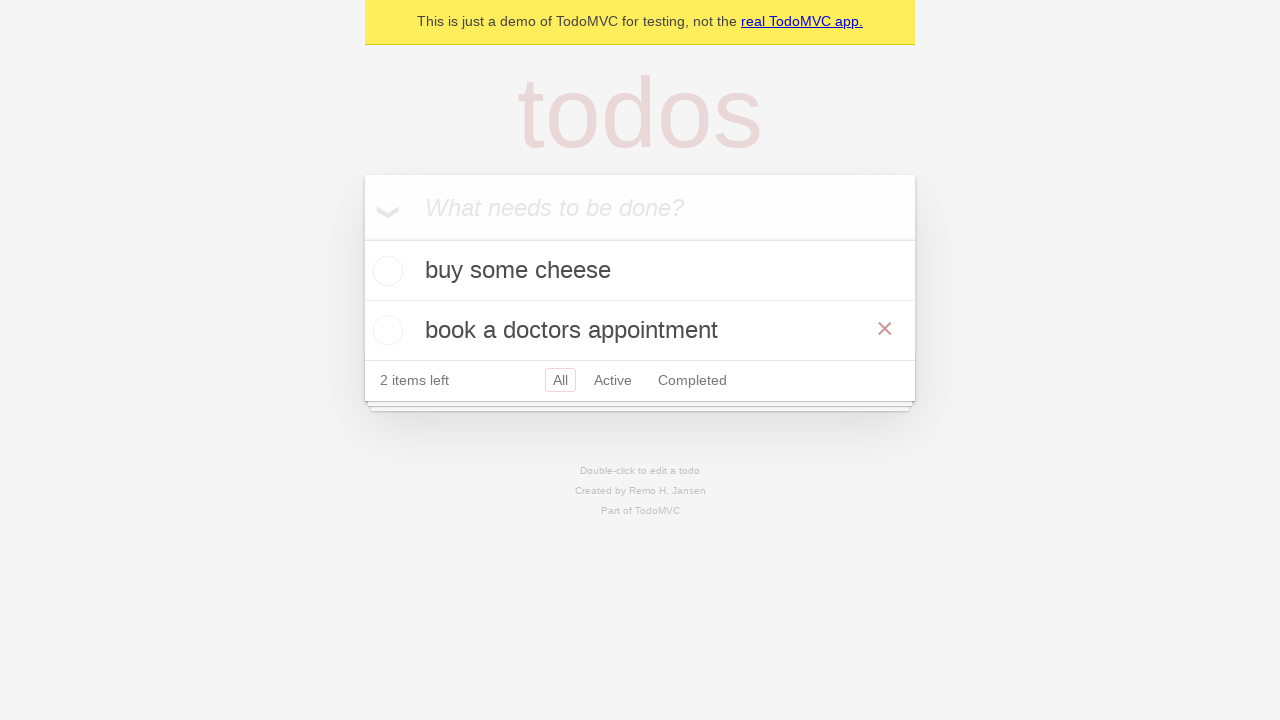

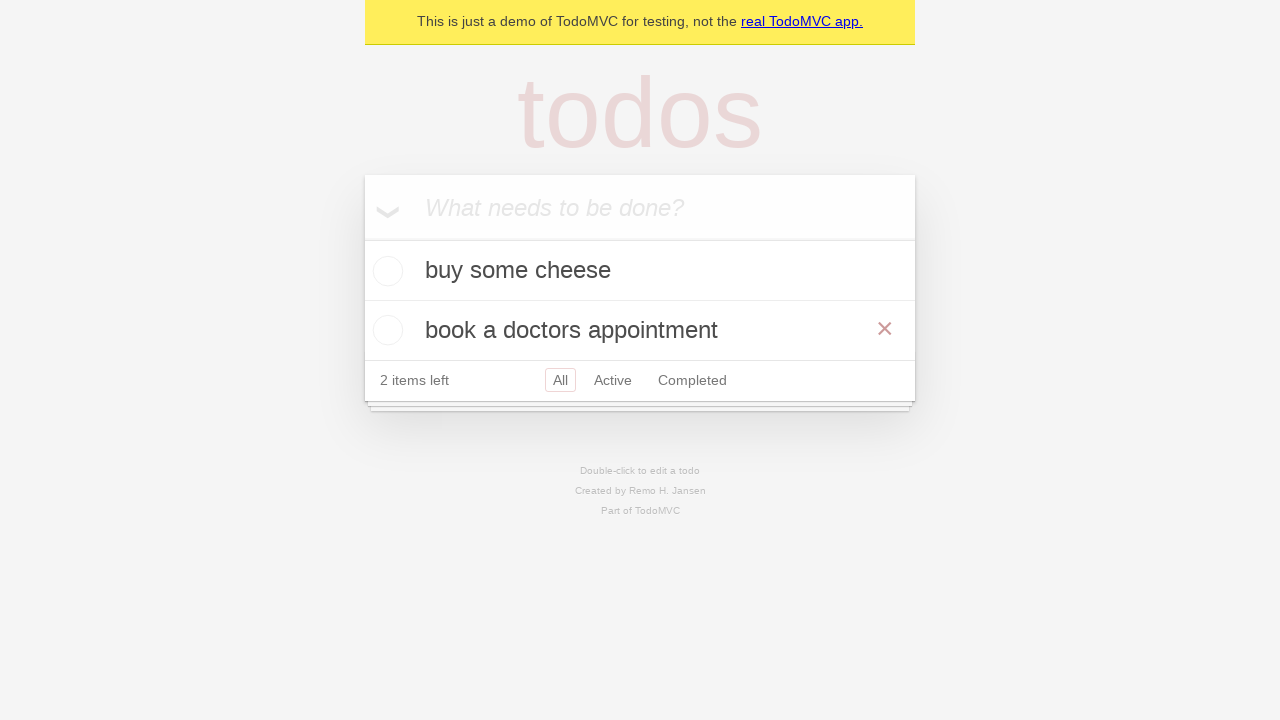